Tests dropdown menu selection functionality by selecting "India" from a select dropdown element on a demo site

Starting URL: https://www.globalsqa.com/demo-site/select-dropdown-menu/

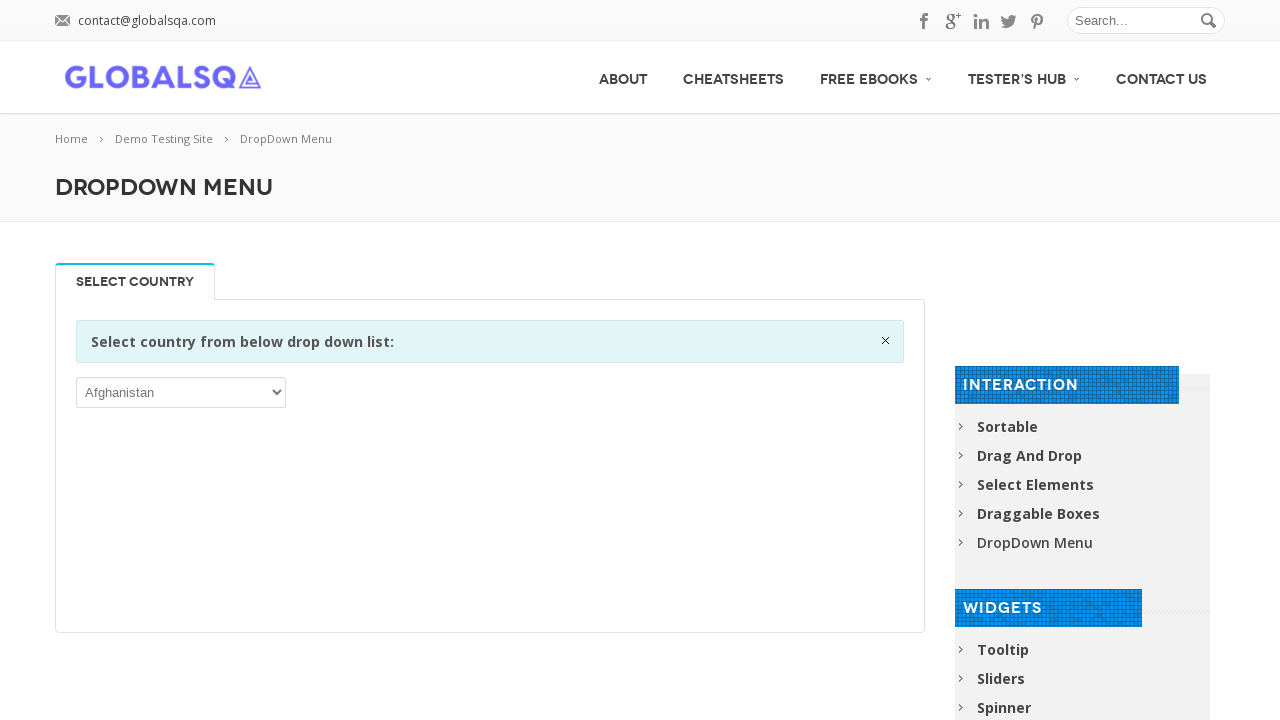

Dropdown select element is visible and ready
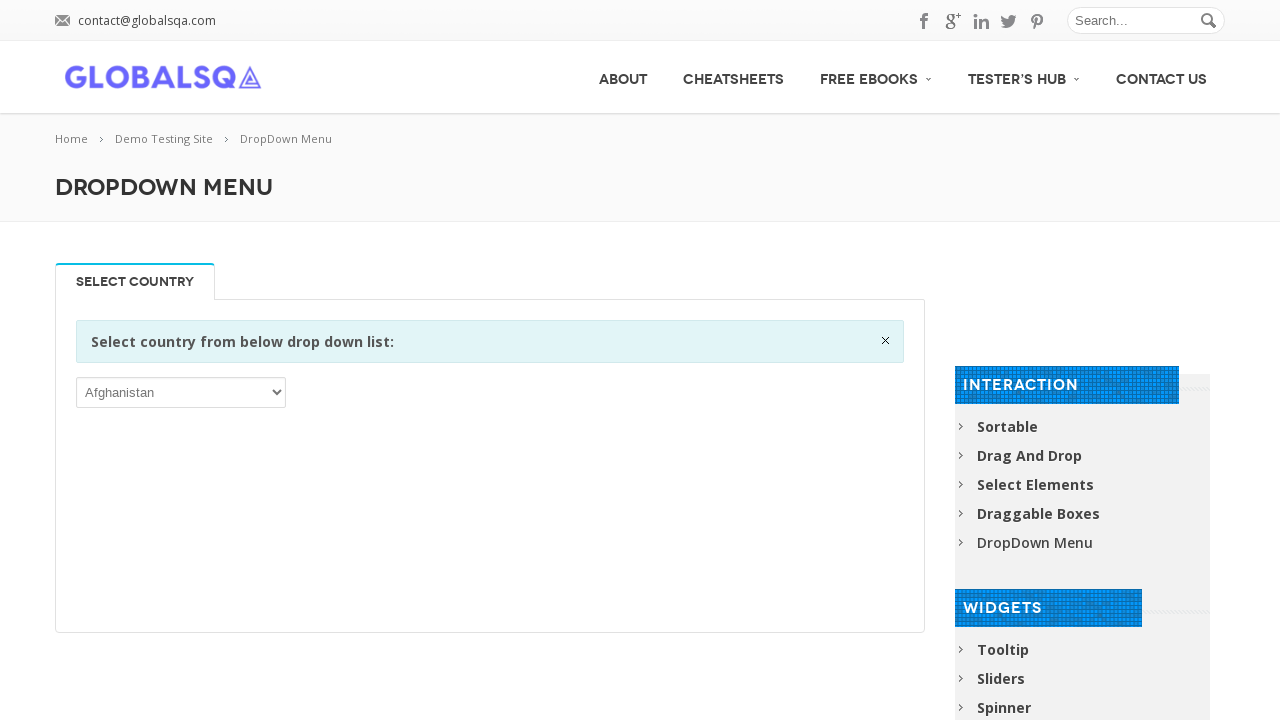

Selected 'India' from the dropdown menu on //select
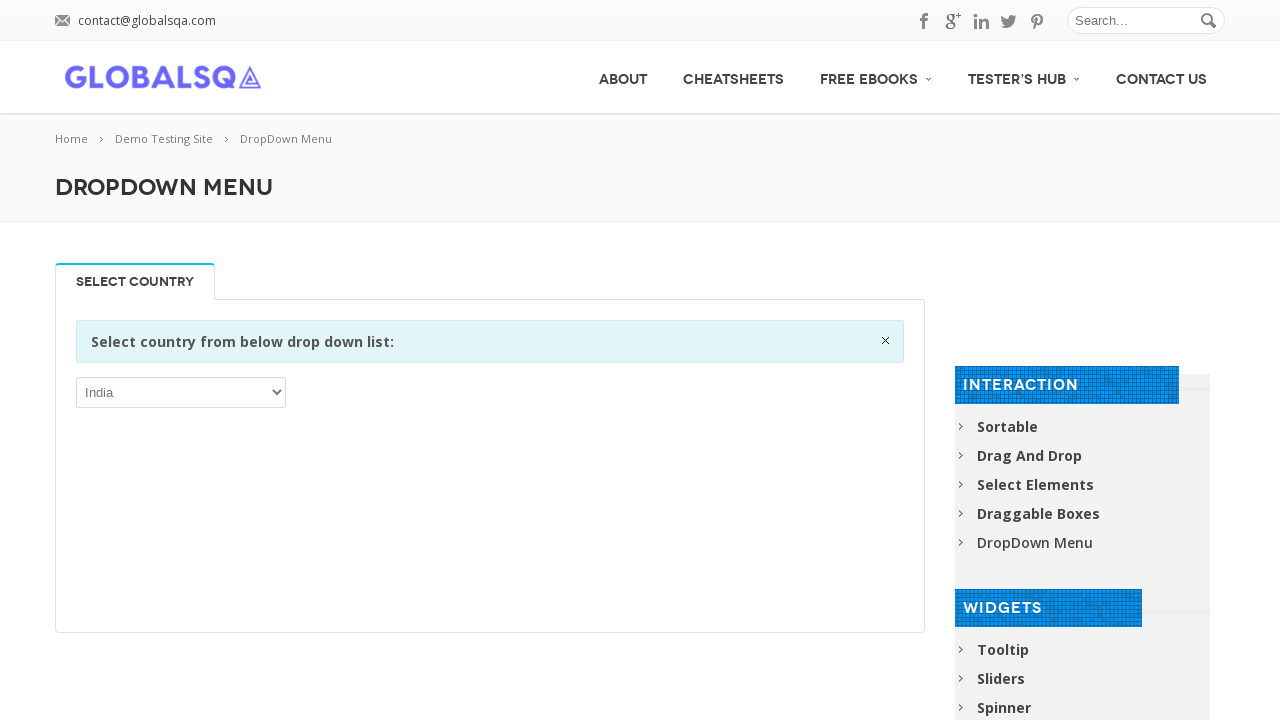

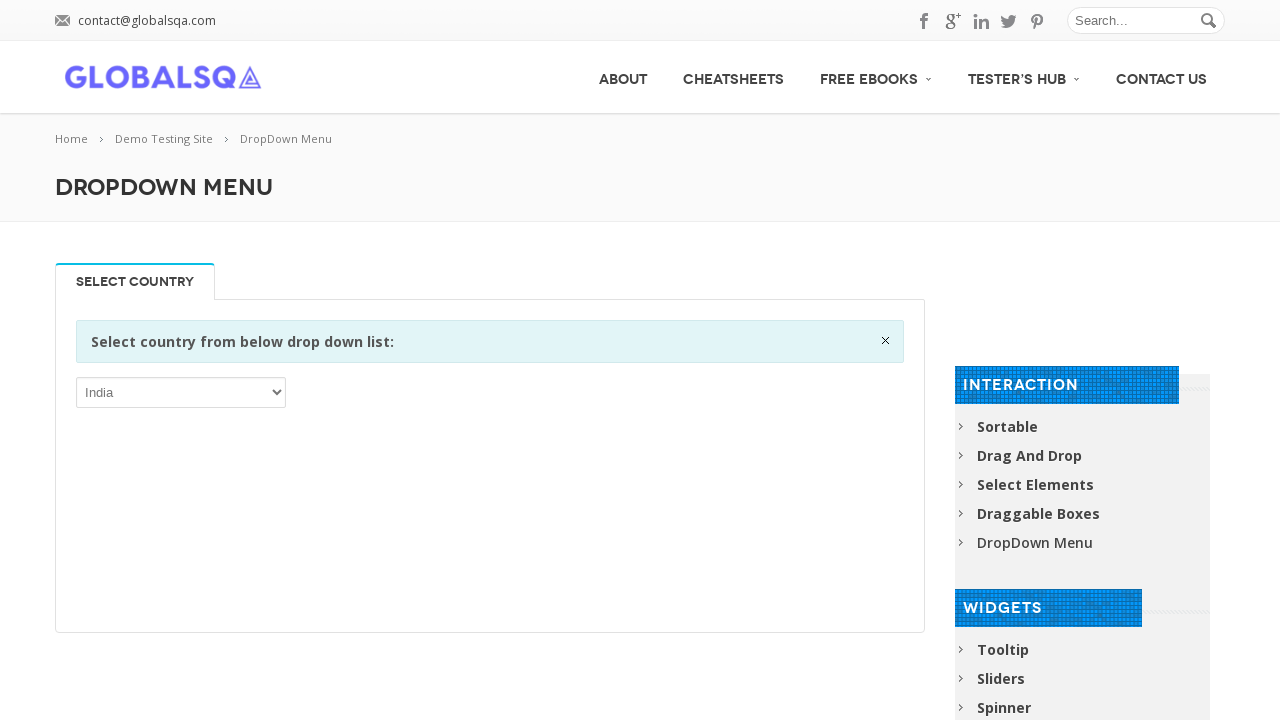